Tests window/tab handling by opening new tabs through button clicks and switching between multiple windows

Starting URL: https://v1.training-support.net/selenium/tab-opener

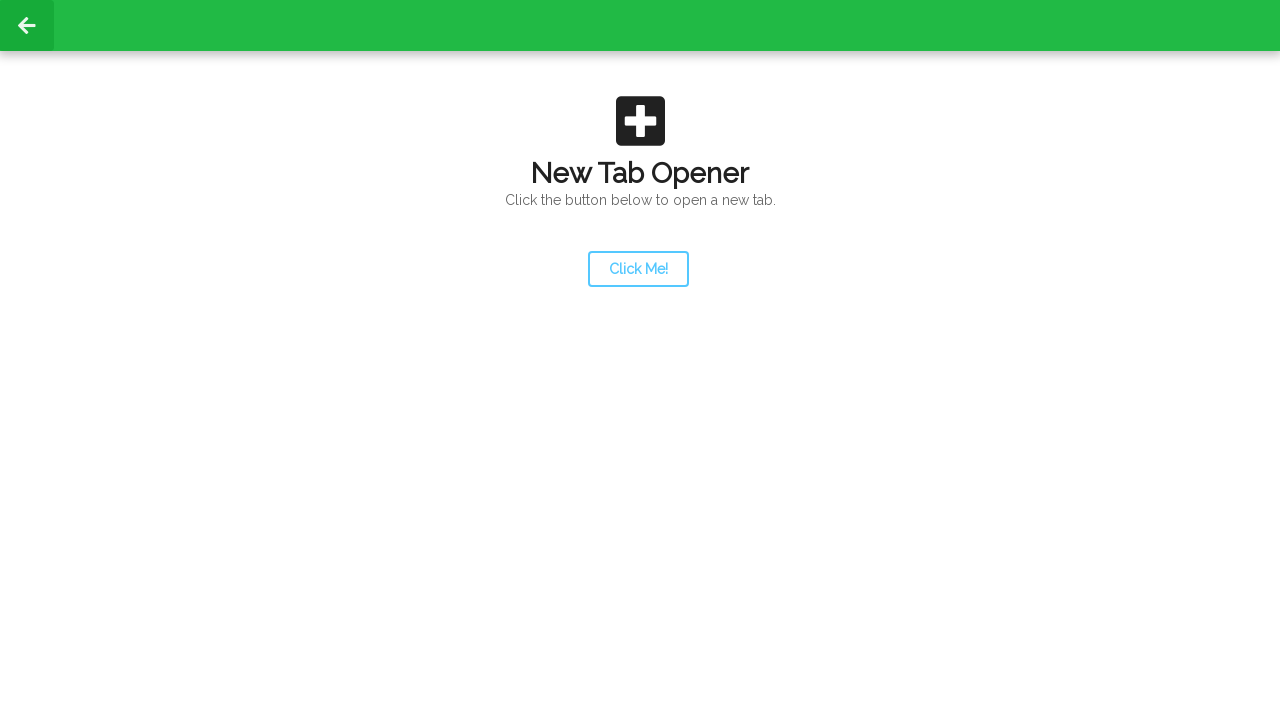

Clicked launcher button to open first new tab at (638, 269) on #launcher
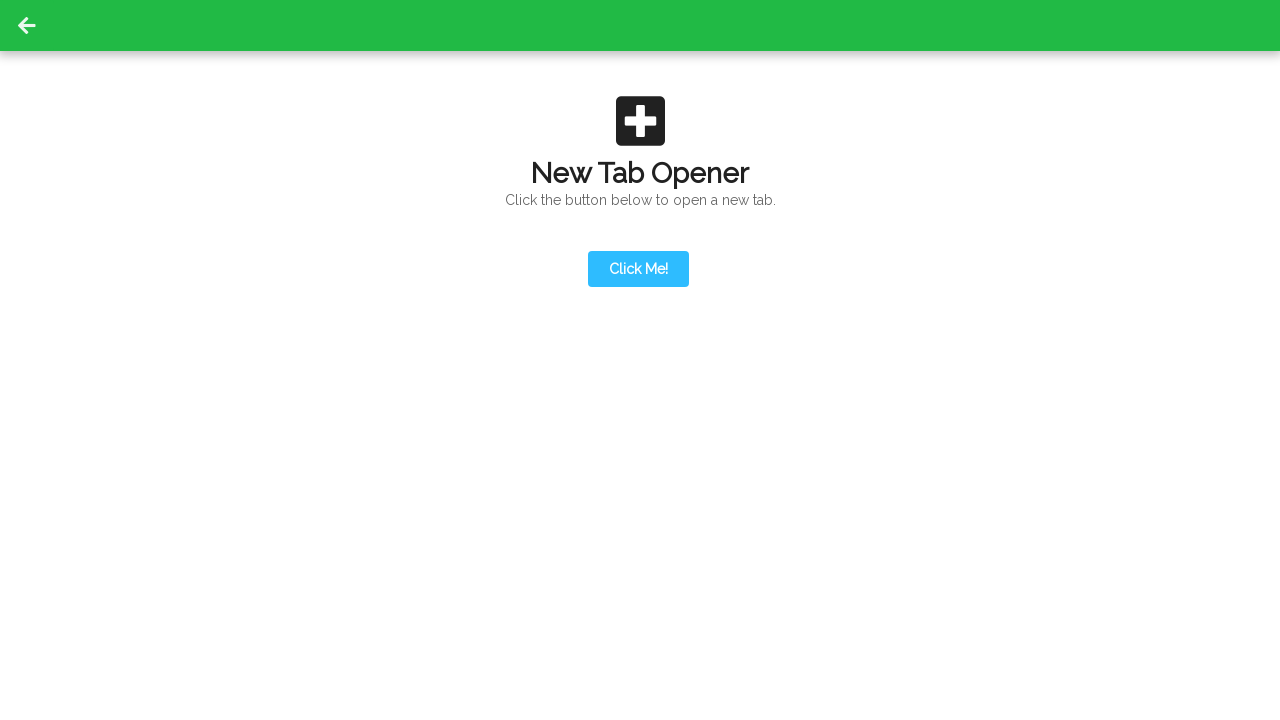

New tab opened and captured
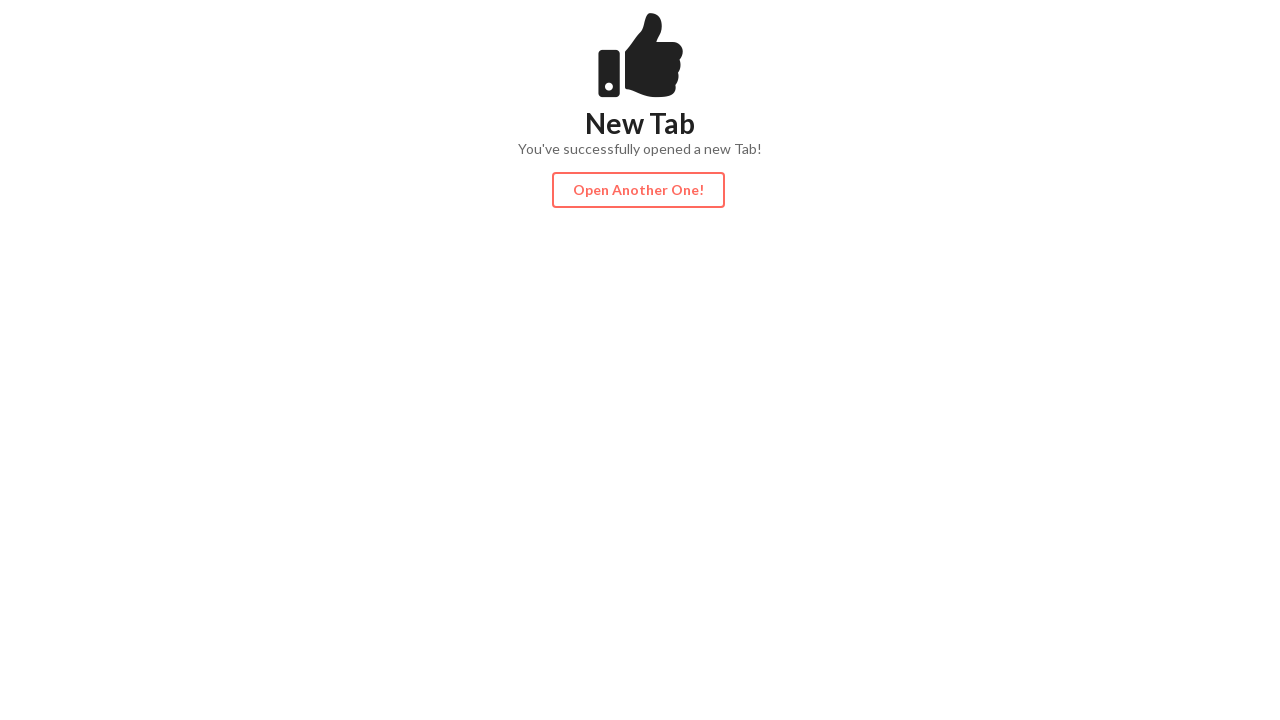

Action button became visible in first new tab
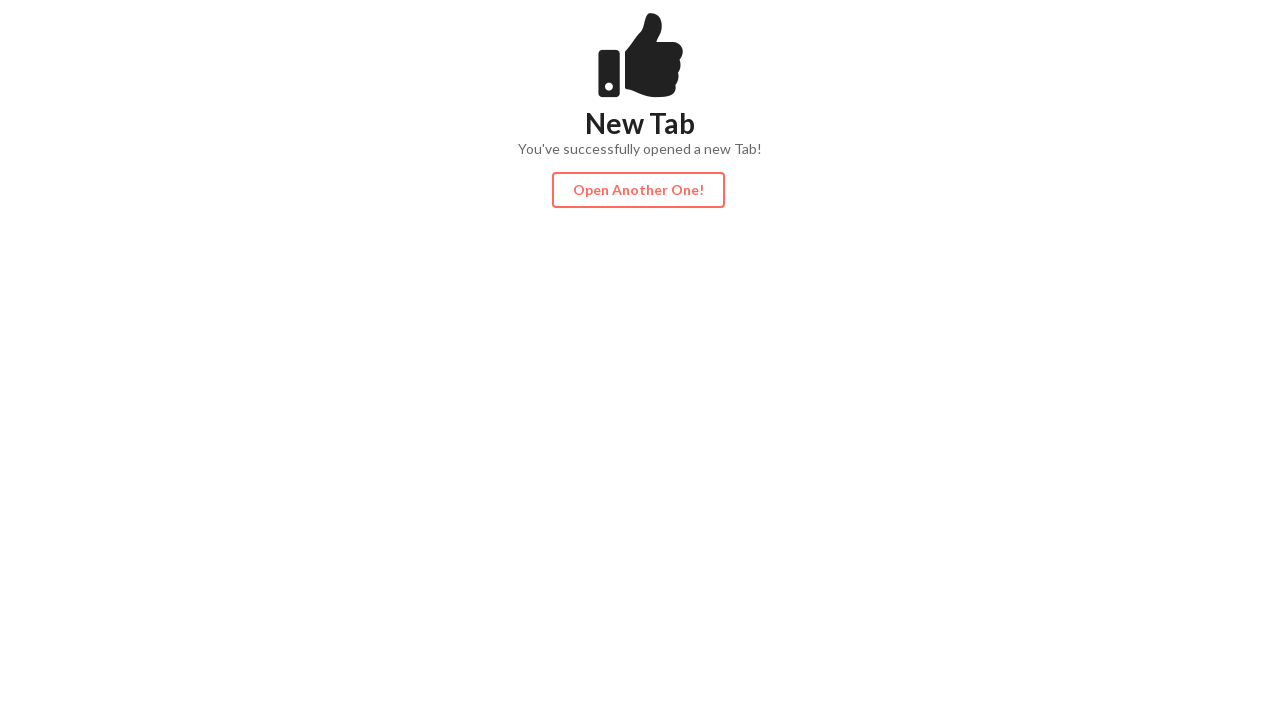

Clicked action button in first new tab at (638, 190) on #actionButton
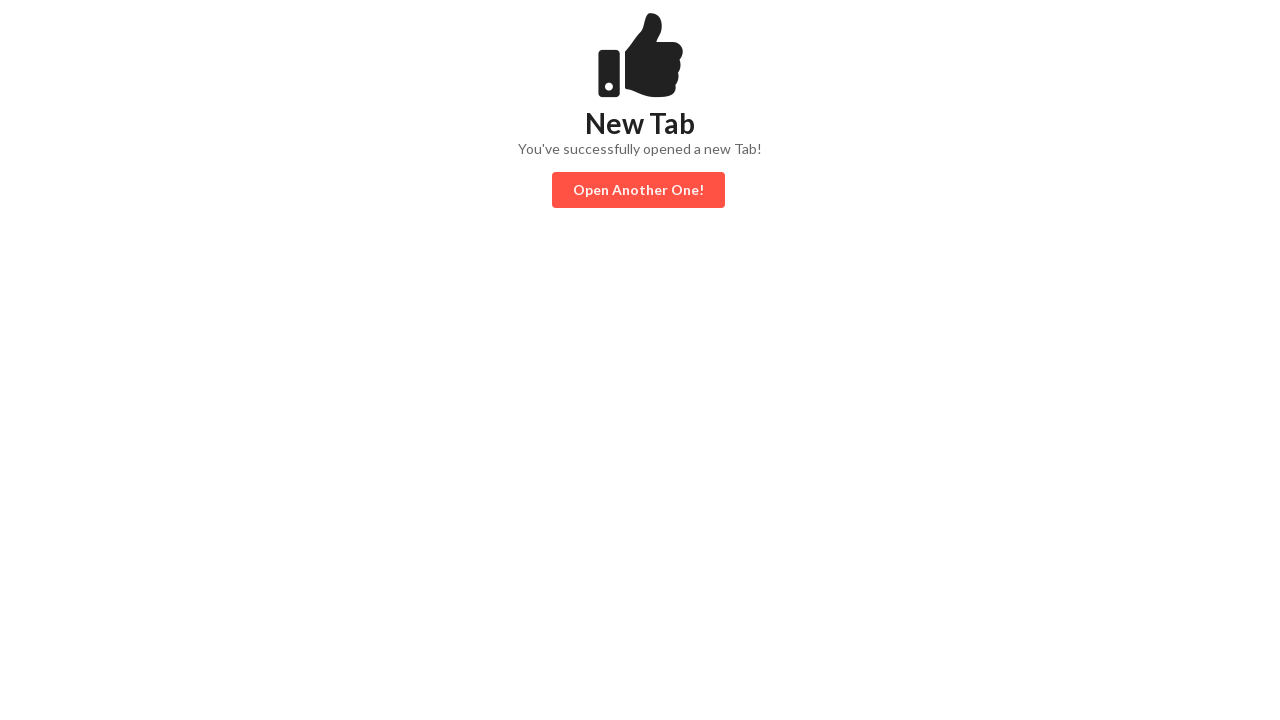

Second new tab opened and captured
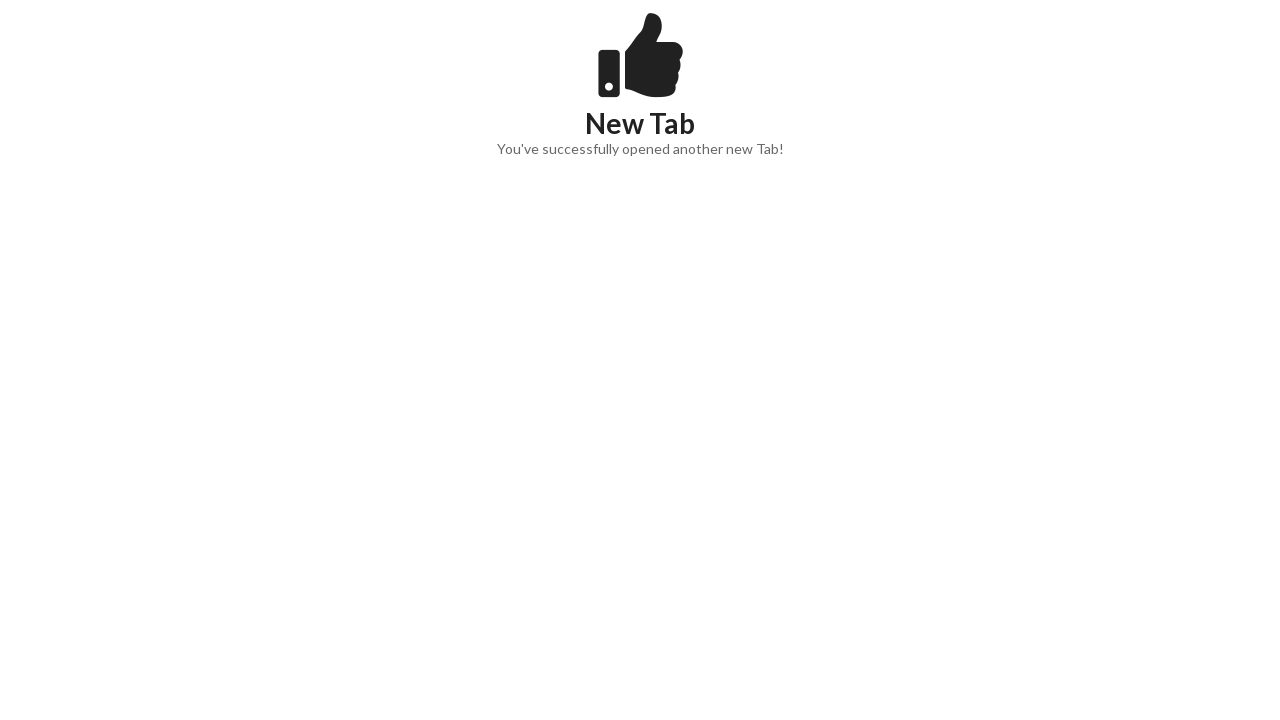

Sub header content became visible in second new tab
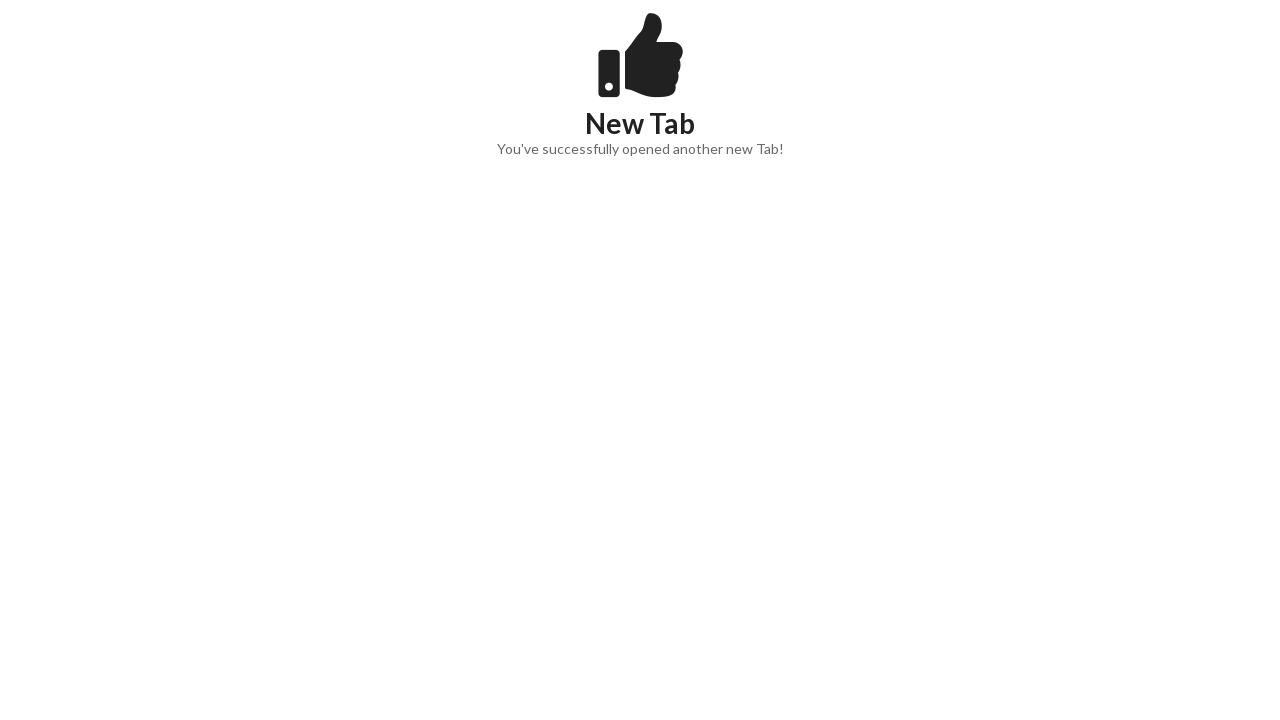

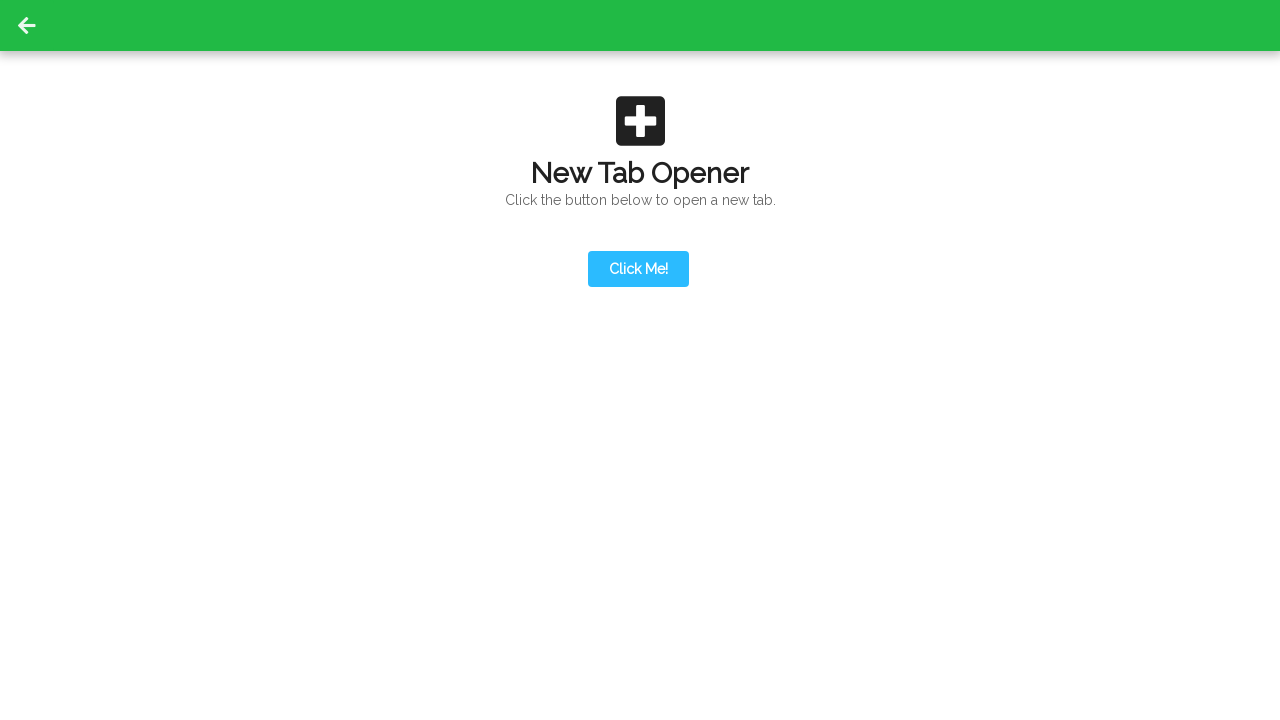